Navigates to a LeBonCoin classified ad listing page and waits for the page to fully load.

Starting URL: https://www.leboncoin.fr/ad/collection/2409429206

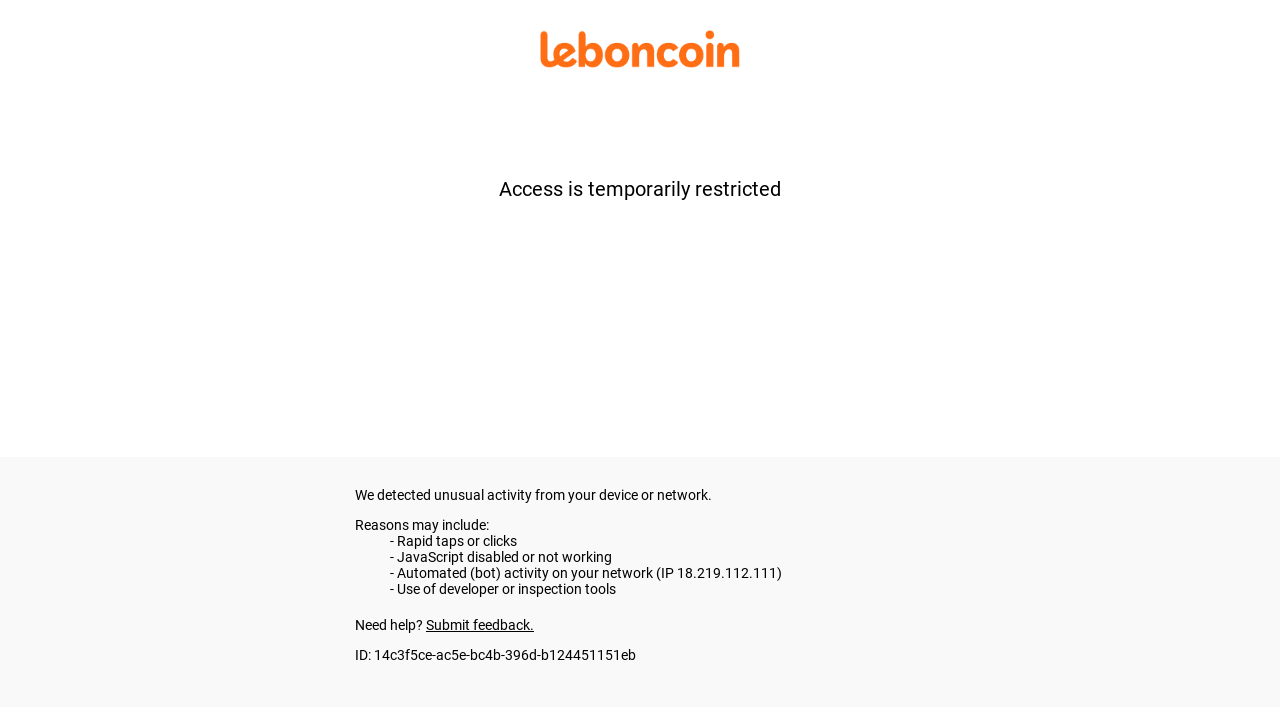

Navigated to LeBonCoin classified ad listing page
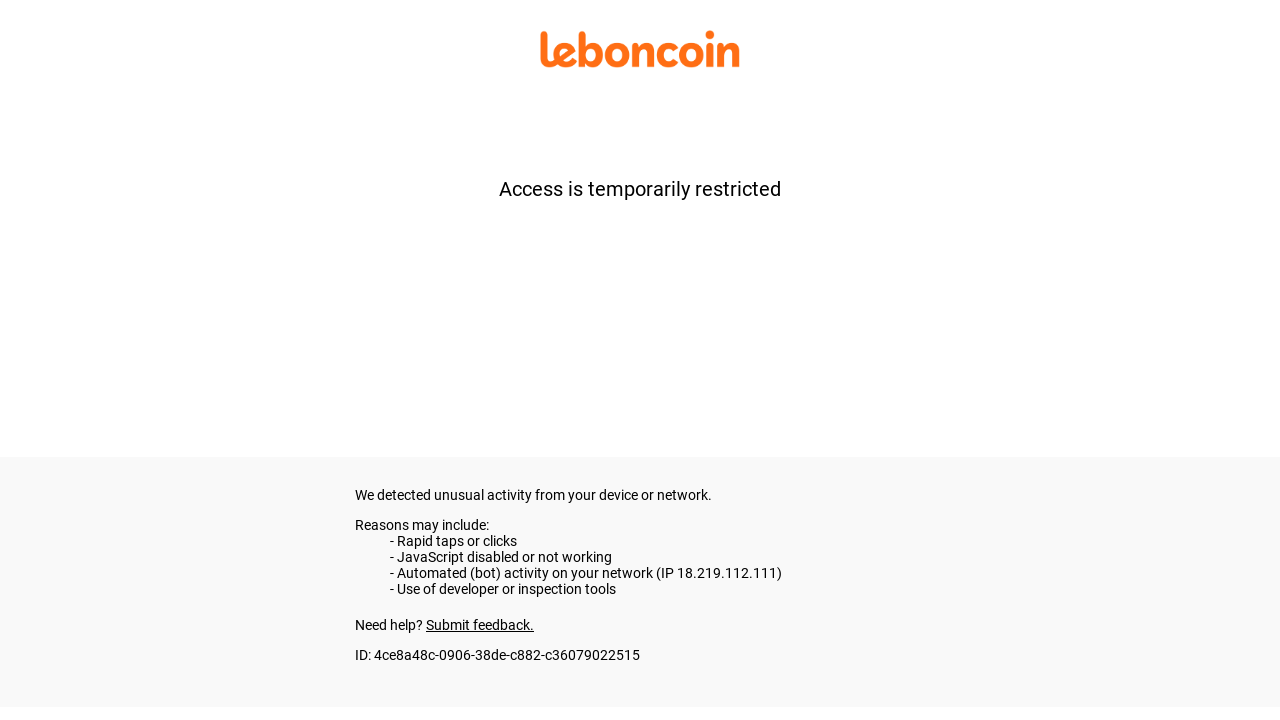

Waited for page to reach network idle state
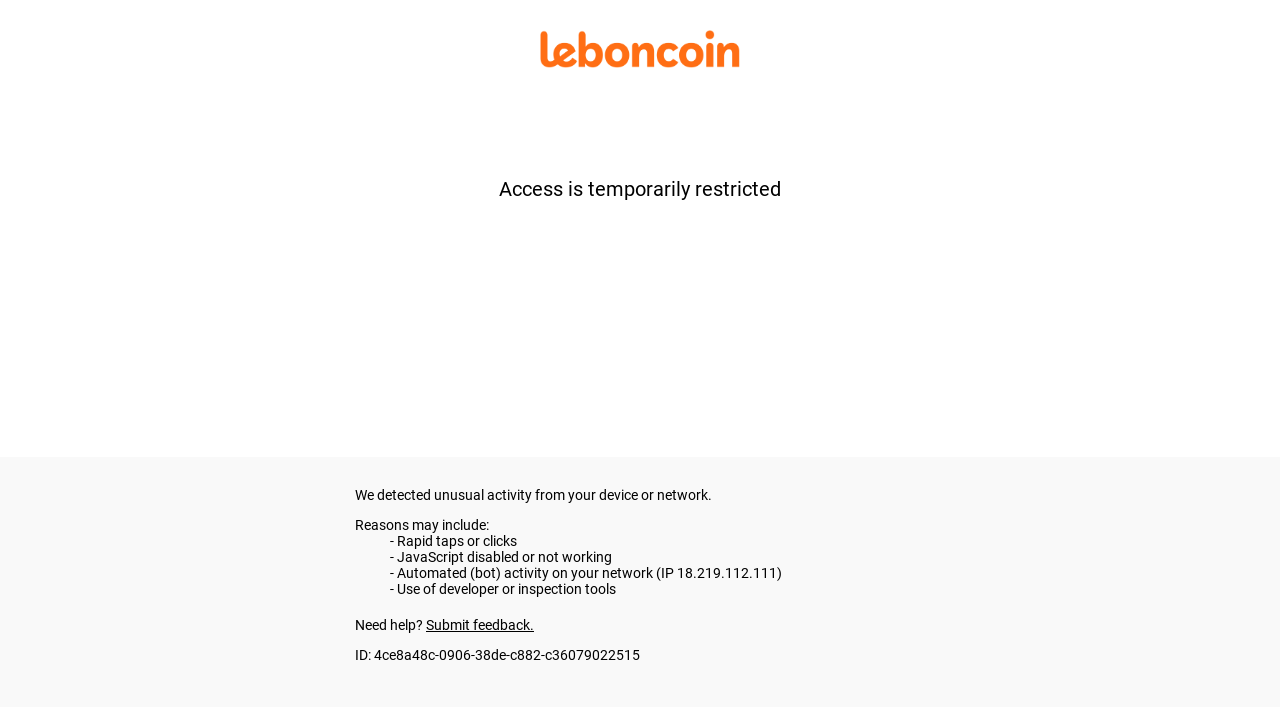

Waited 5 seconds for page rendering to complete
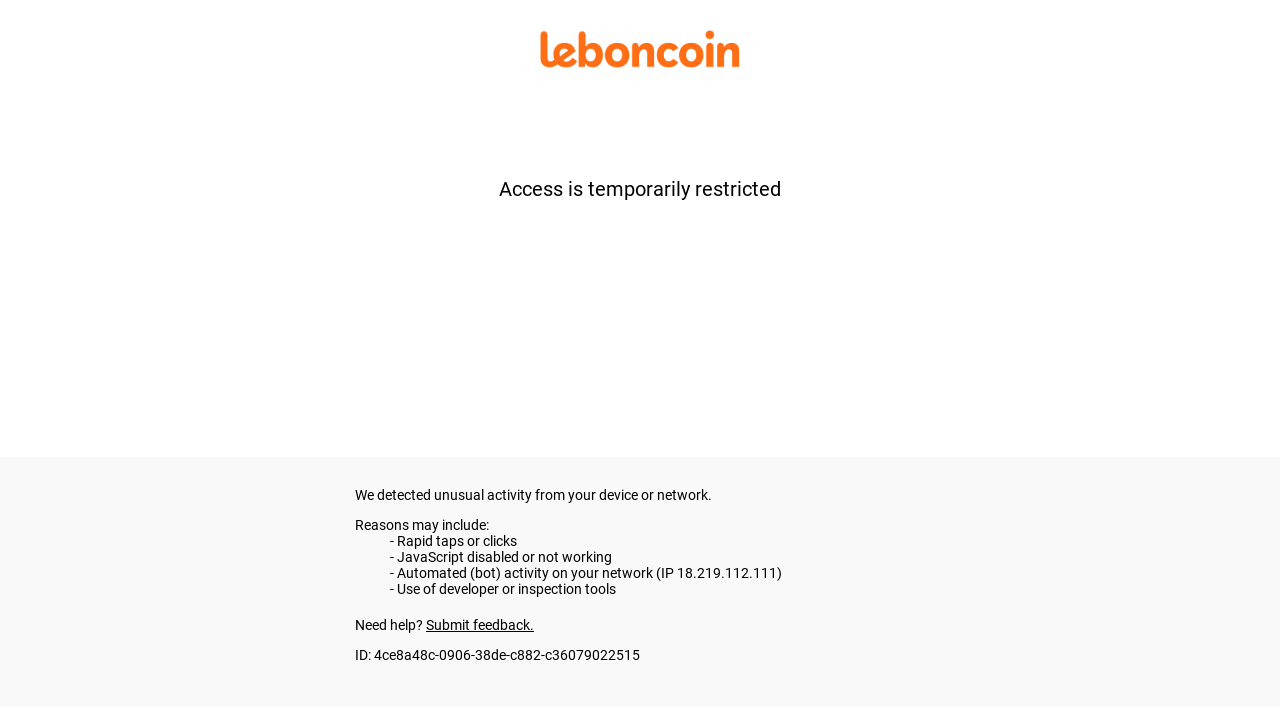

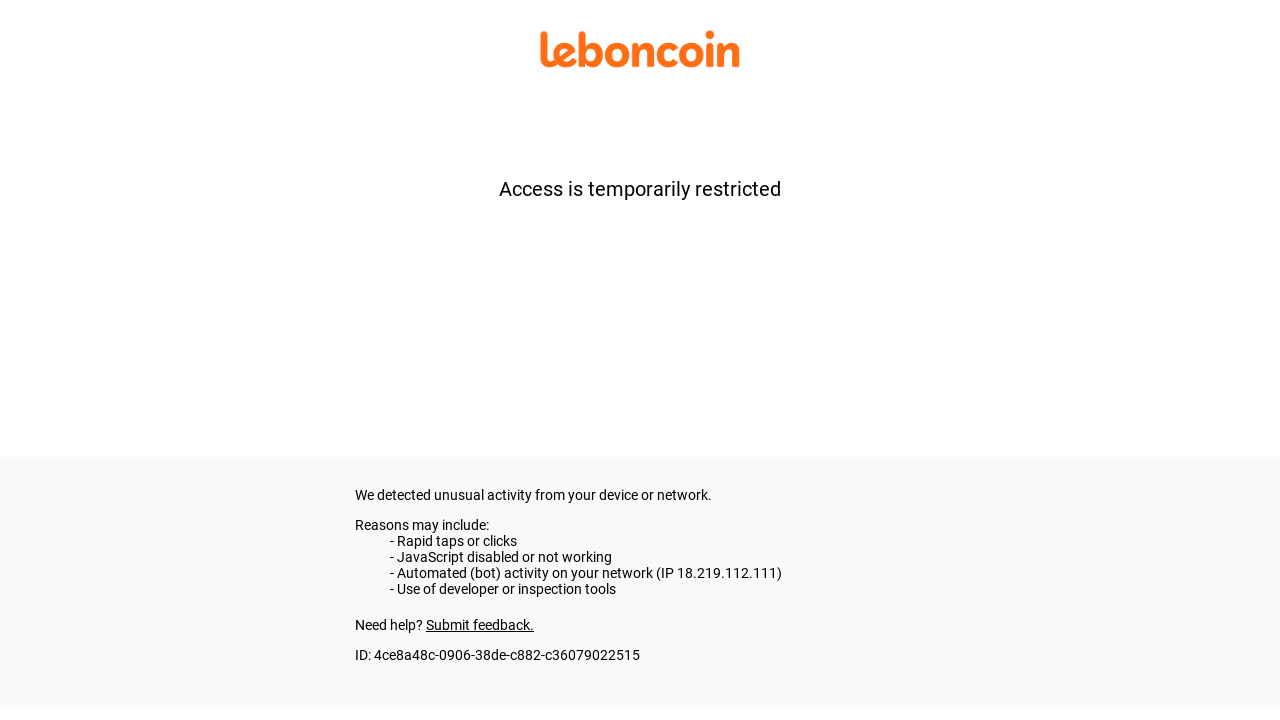